Navigates to dev.to and waits for the search input element to become visible

Starting URL: https://dev.to/

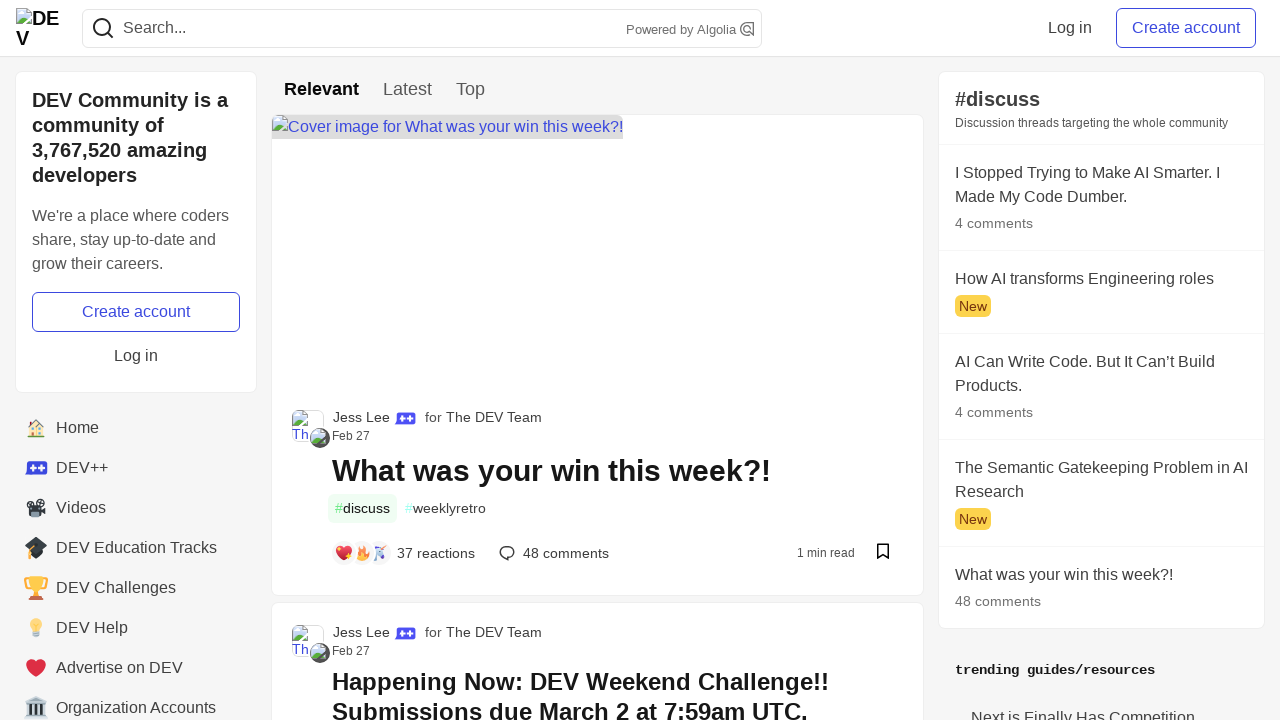

Navigated to dev.to homepage
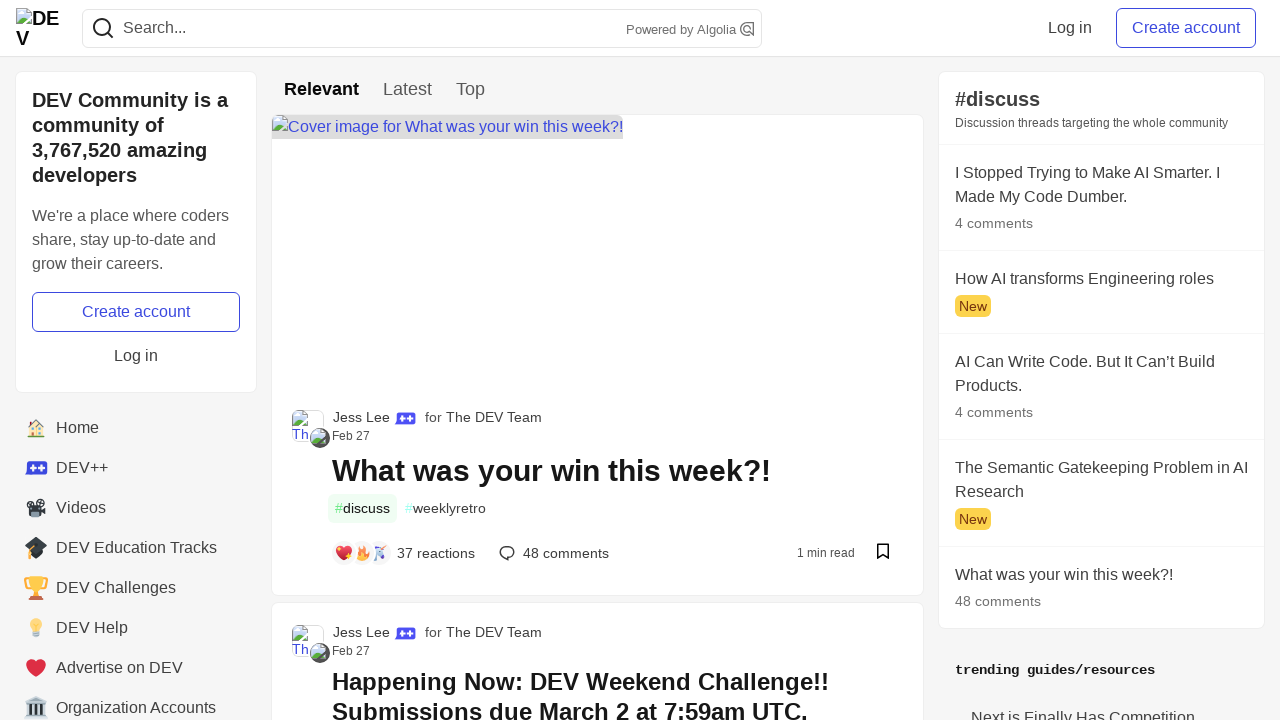

Search input element became visible
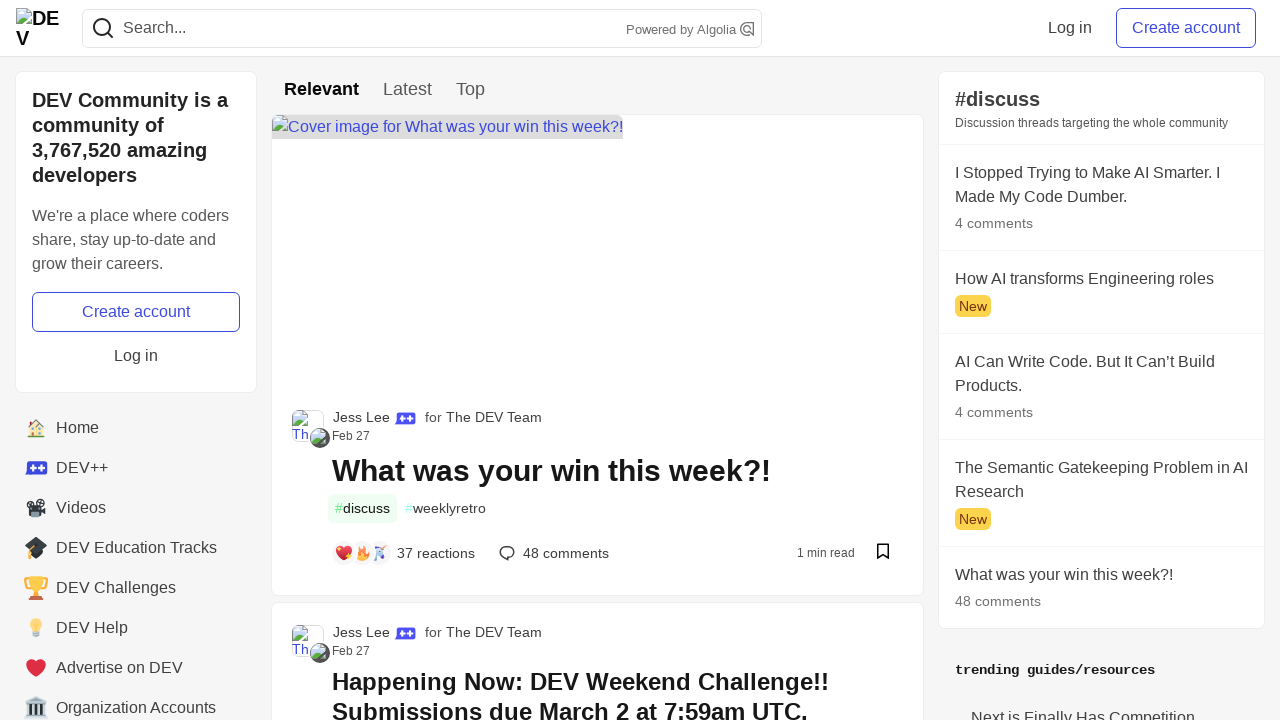

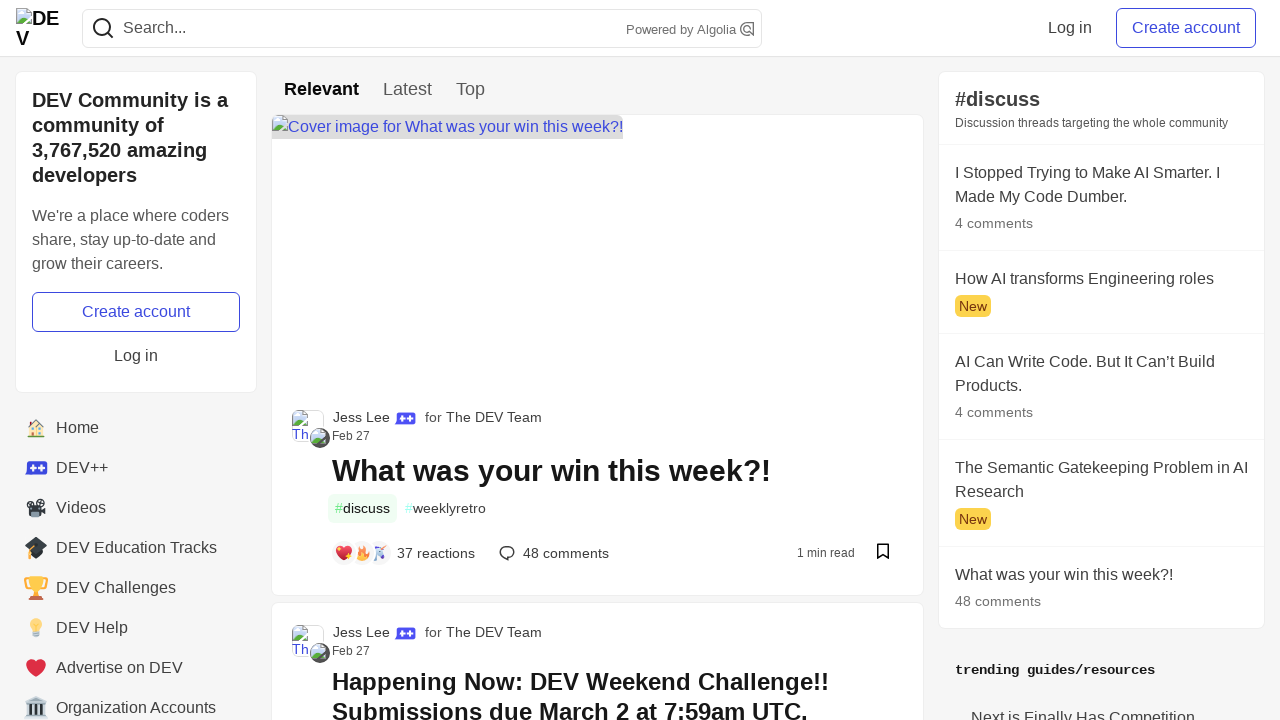